Tests window handling functionality by opening a new window, switching to it, verifying its title, then closing it and returning to the parent window

Starting URL: https://rahulshettyacademy.com/AutomationPractice/

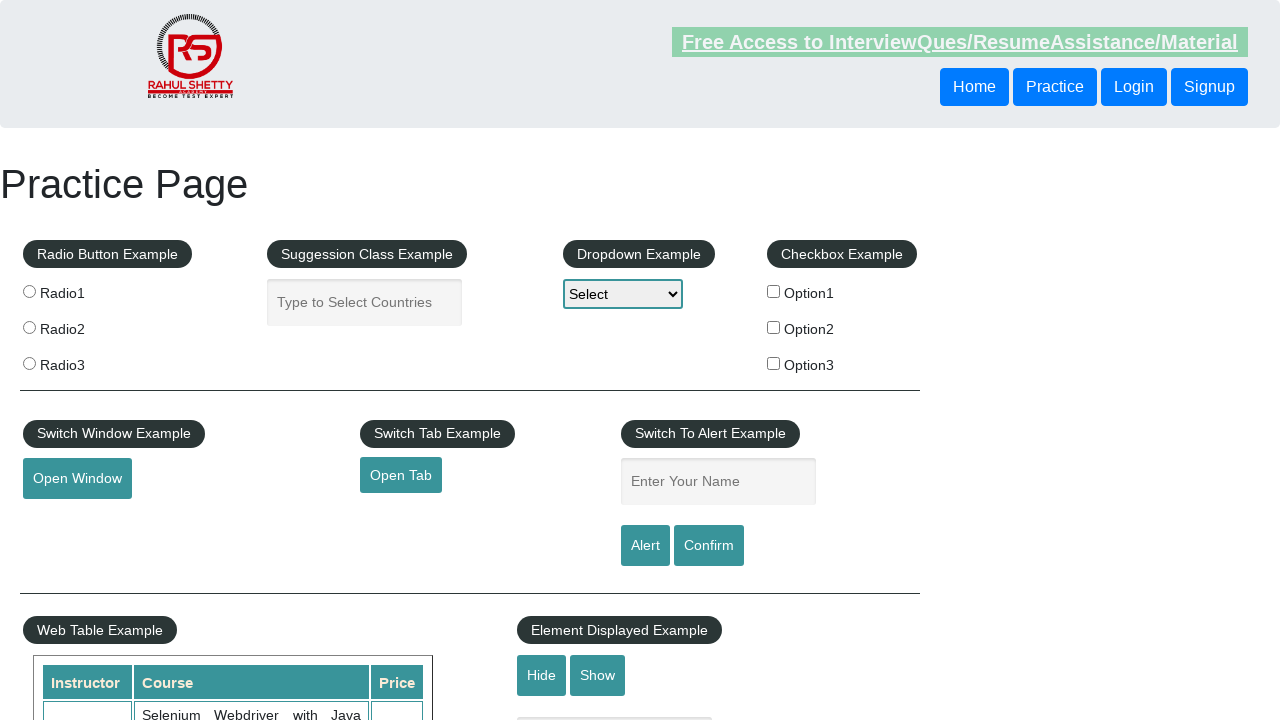

Clicked button to open new window at (77, 479) on #openwindow
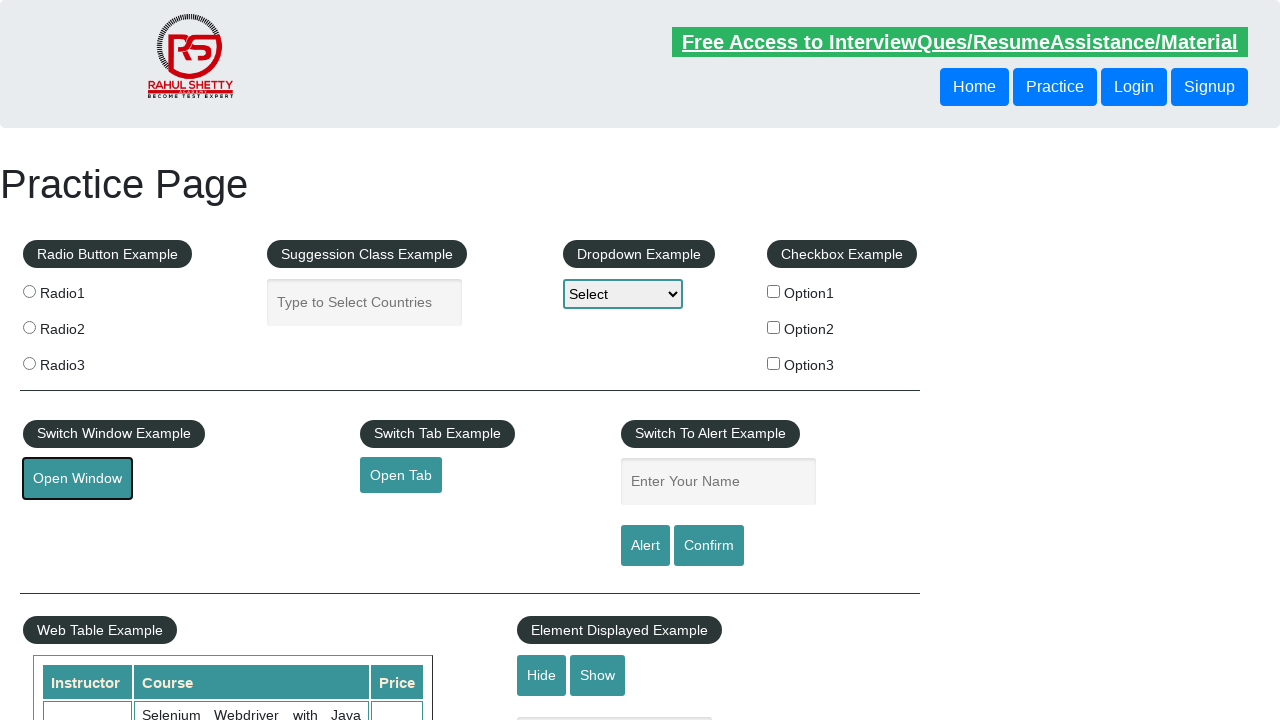

New window opened and page object captured
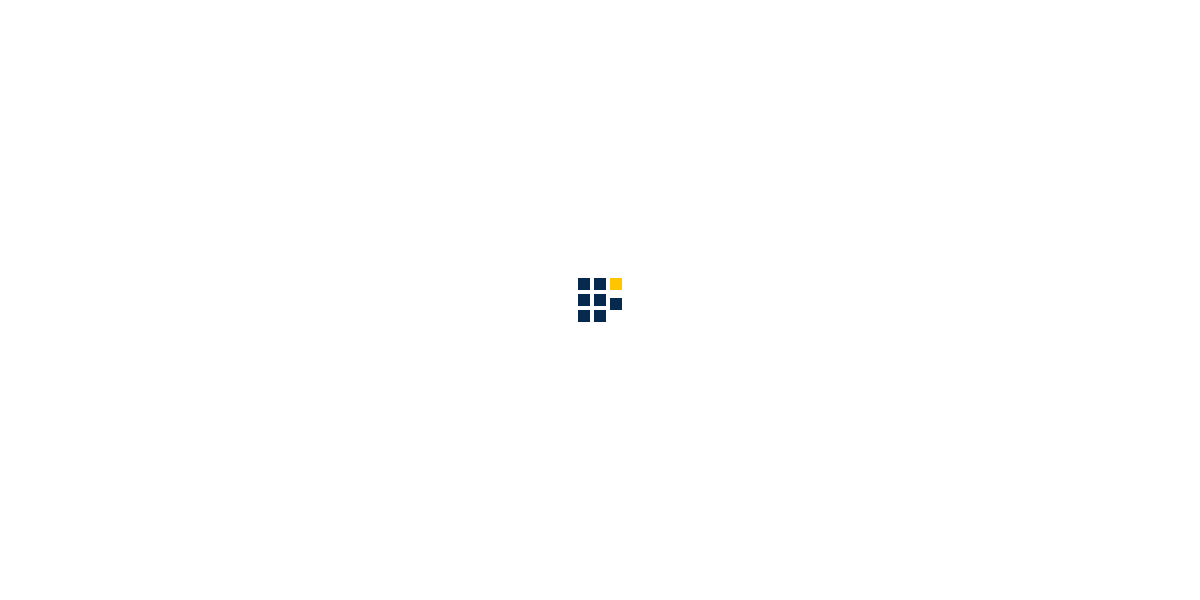

Verified new window title is 'QAClick Academy - A Testing Academy to Learn, Earn and Shine'
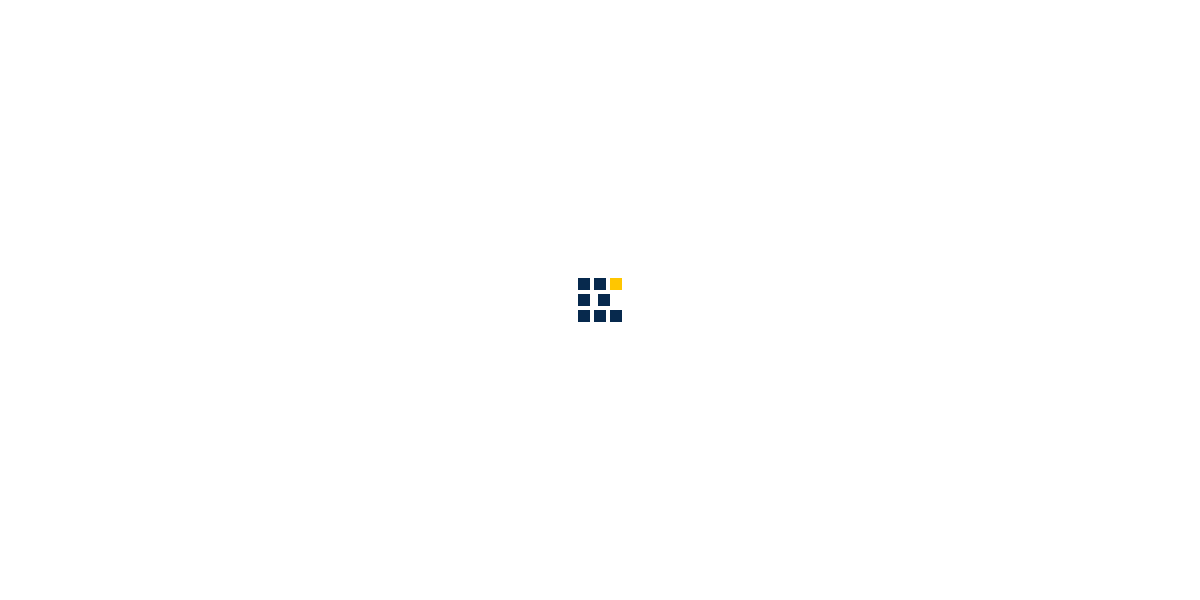

Closed the new window
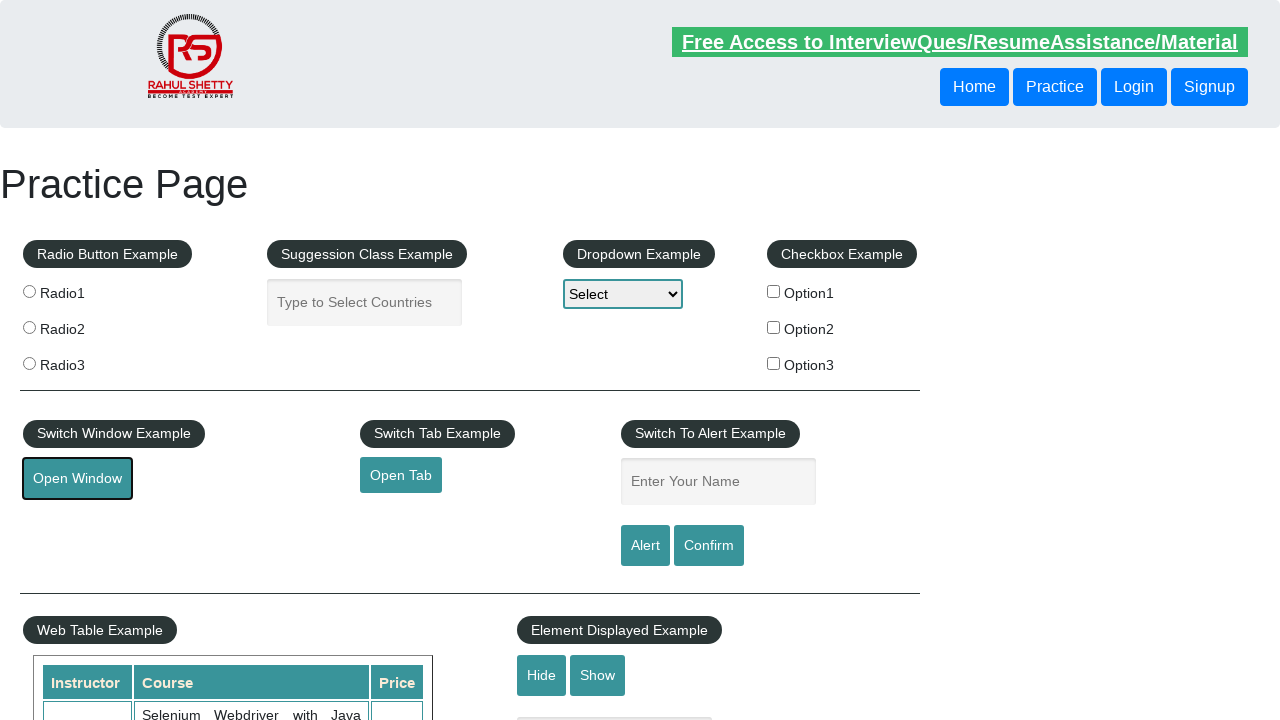

Verified return to original page with title 'Practice Page'
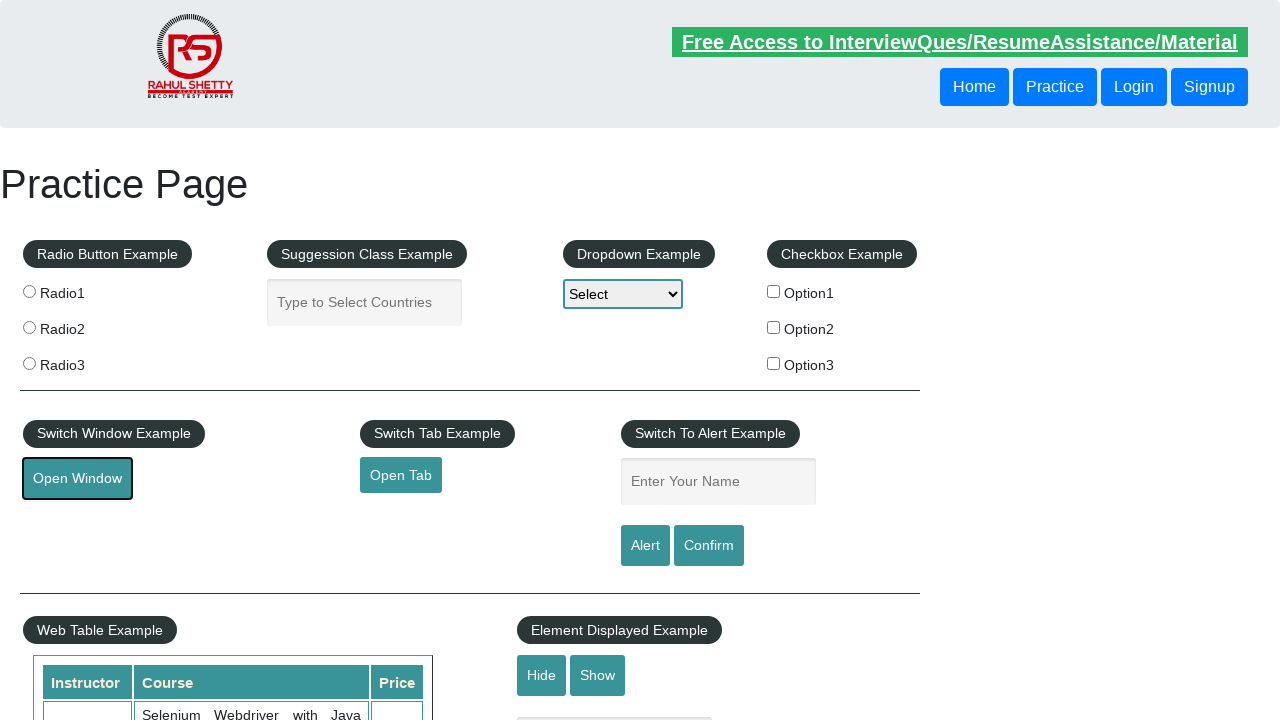

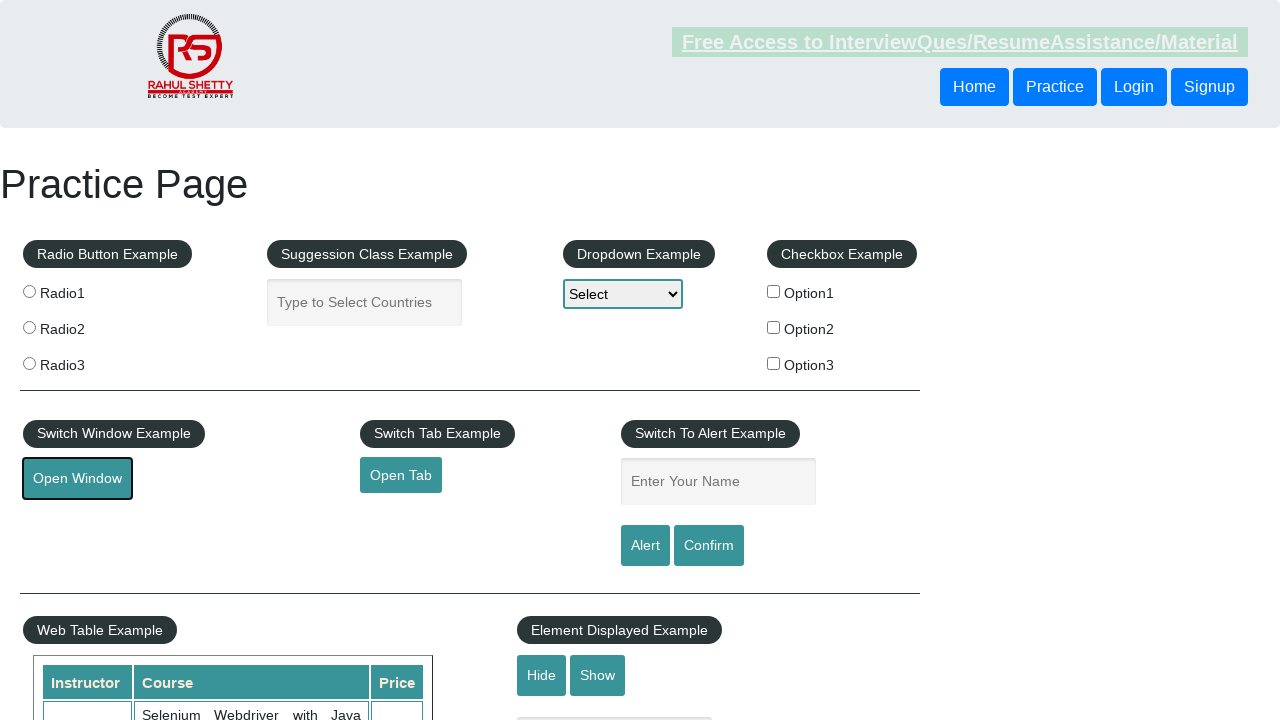